Tests drag and drop functionality by dragging element A onto element B and verifying their positions are swapped.

Starting URL: http://the-internet.herokuapp.com/drag_and_drop

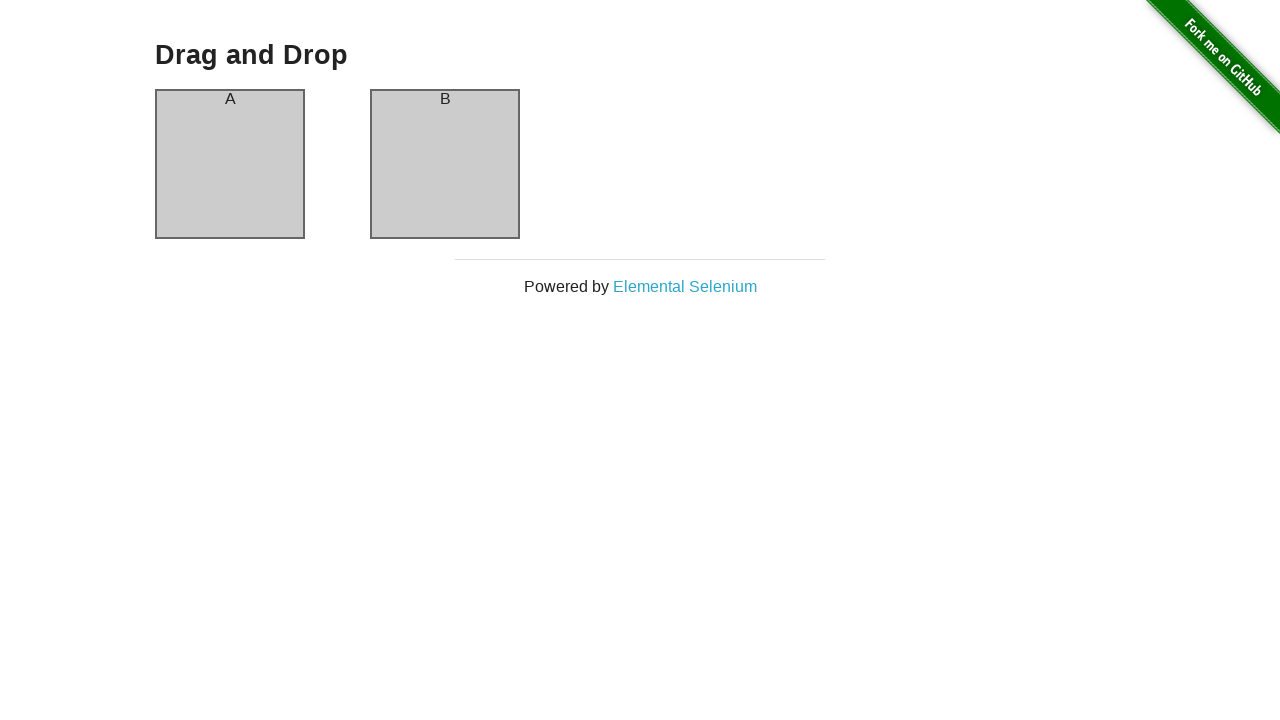

Waited for element A to be visible
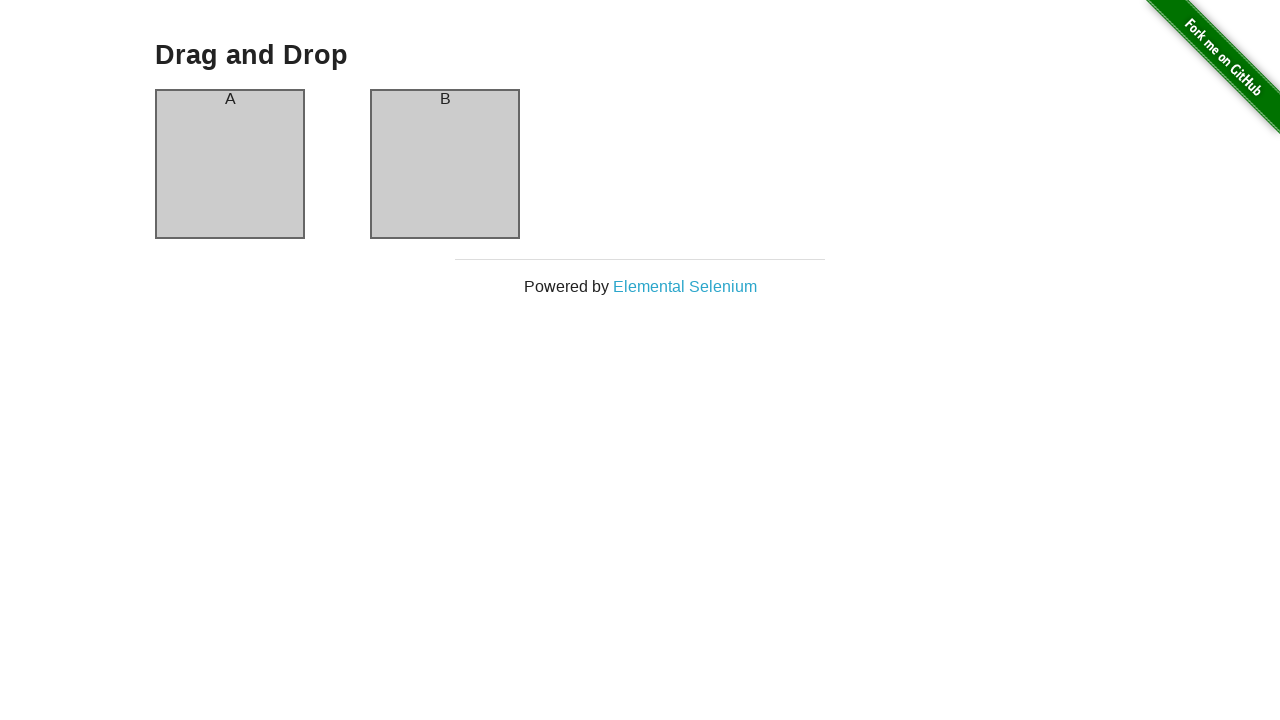

Waited for element B to be visible
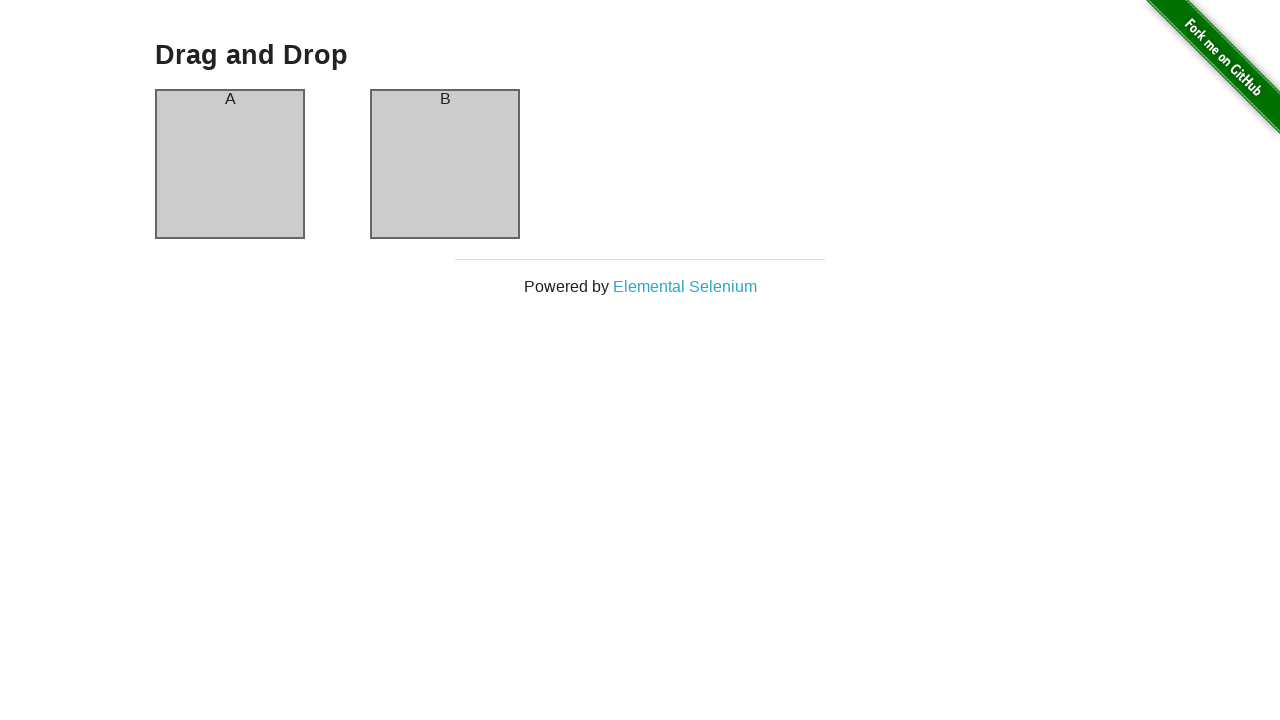

Dragged element A onto element B at (445, 164)
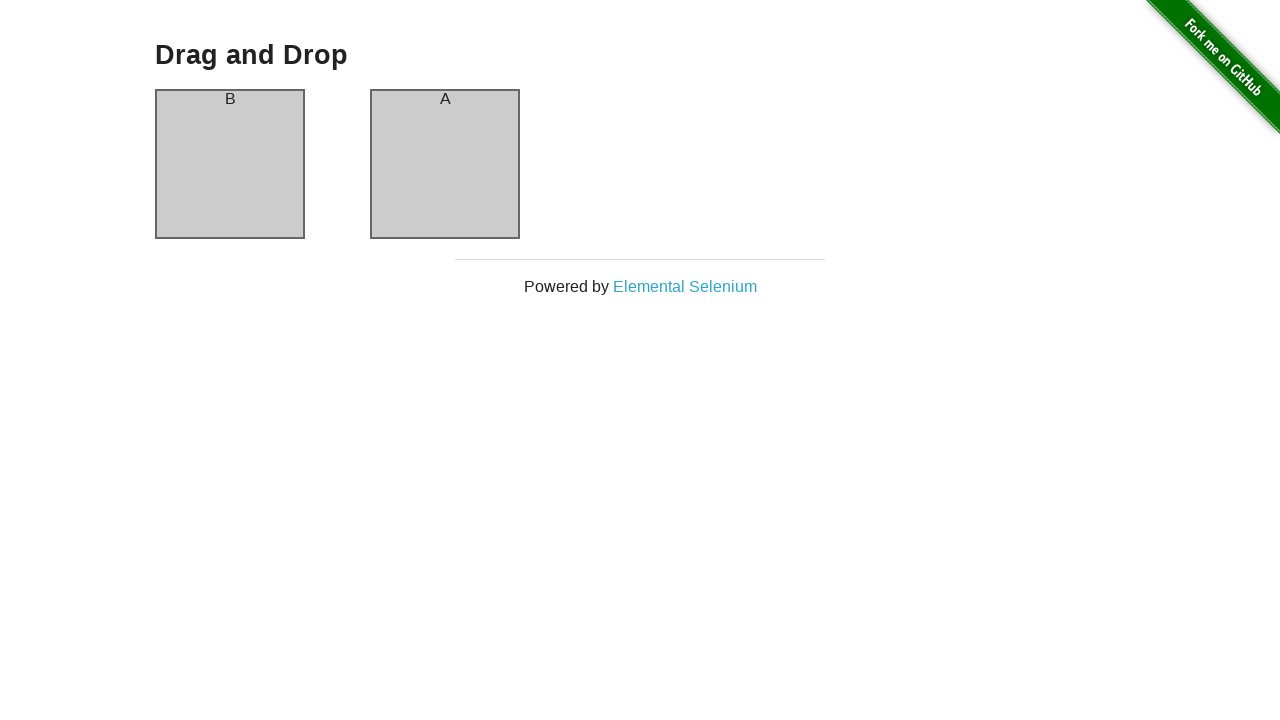

Retrieved text content of element A
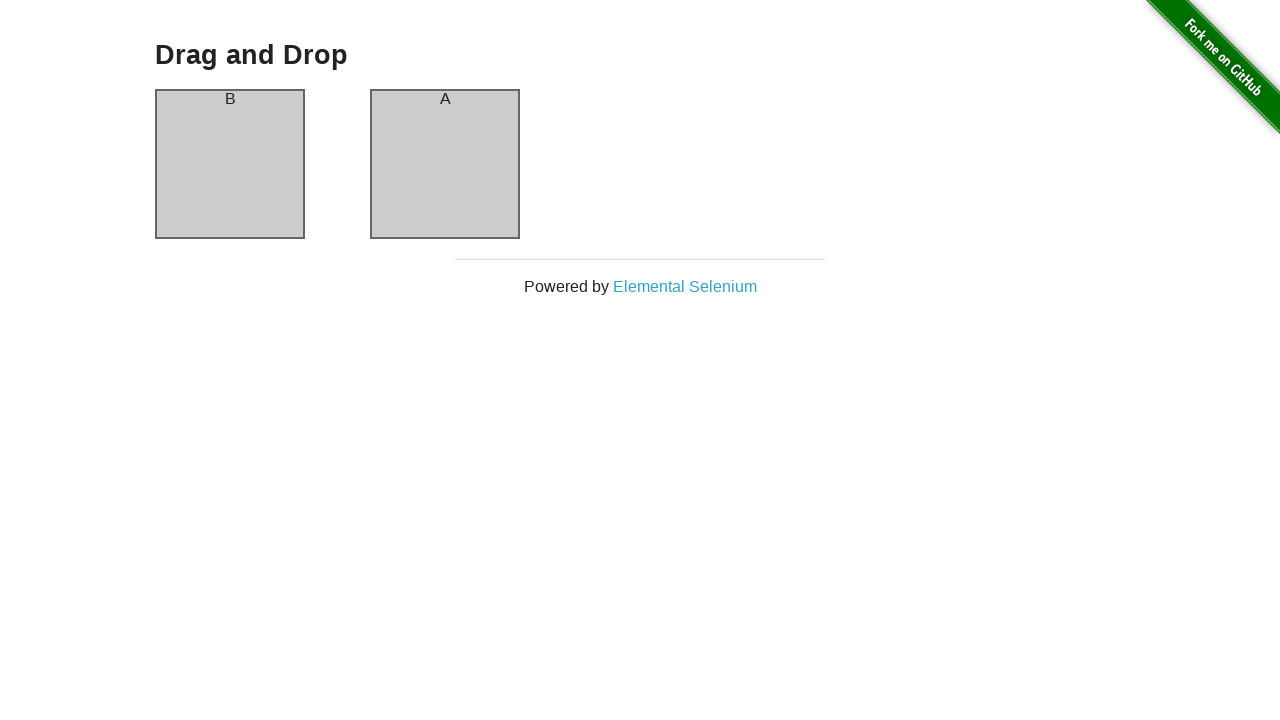

Retrieved text content of element B
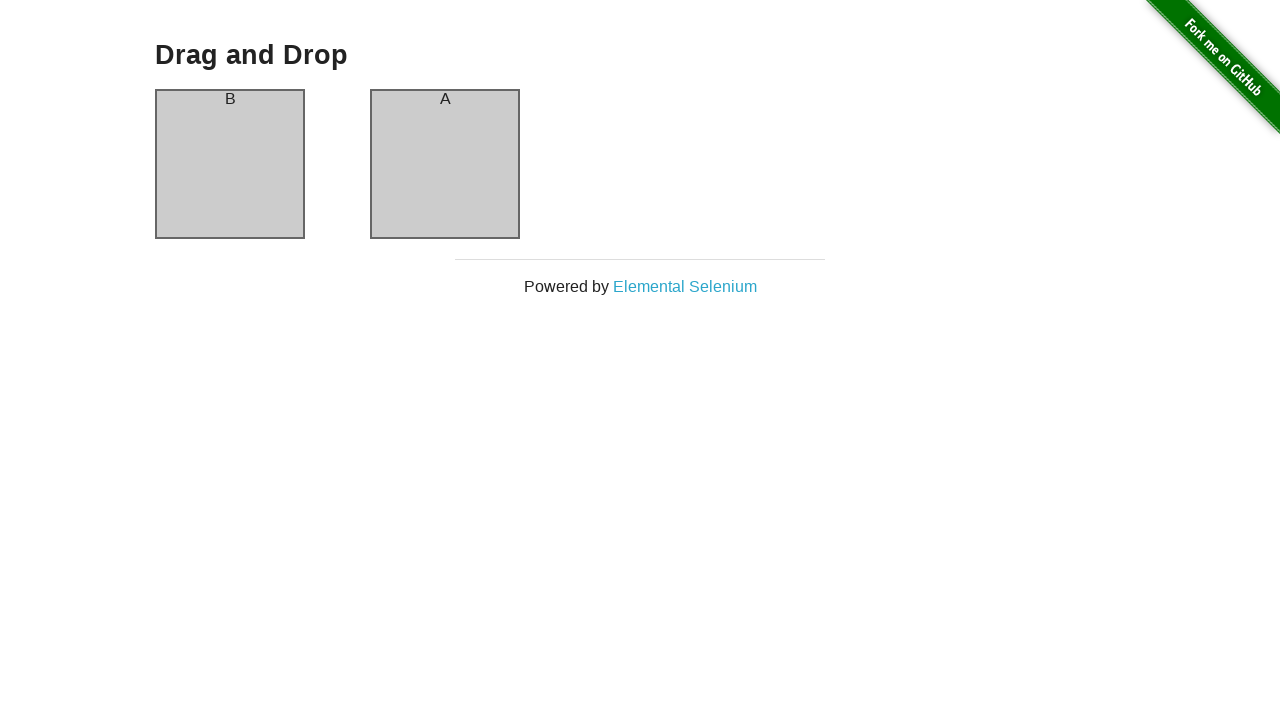

Verified that element A now contains 'B' (position swap successful)
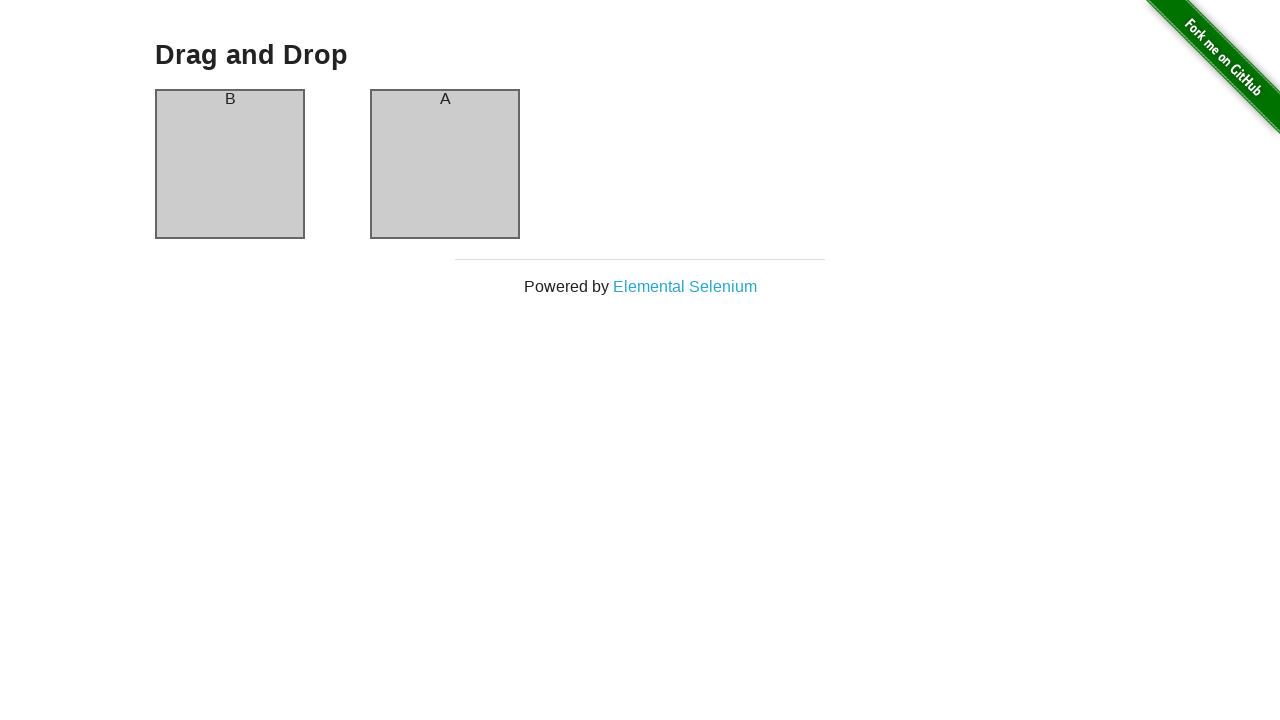

Verified that element B now contains 'A' (position swap successful)
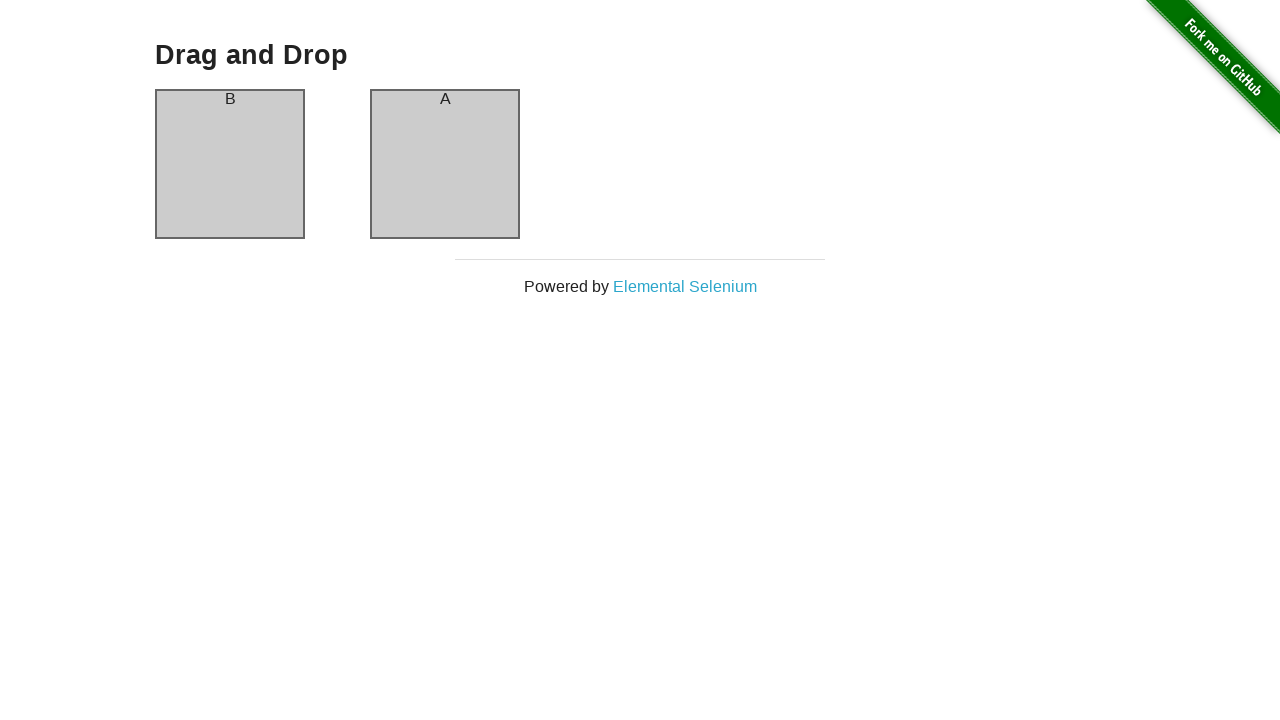

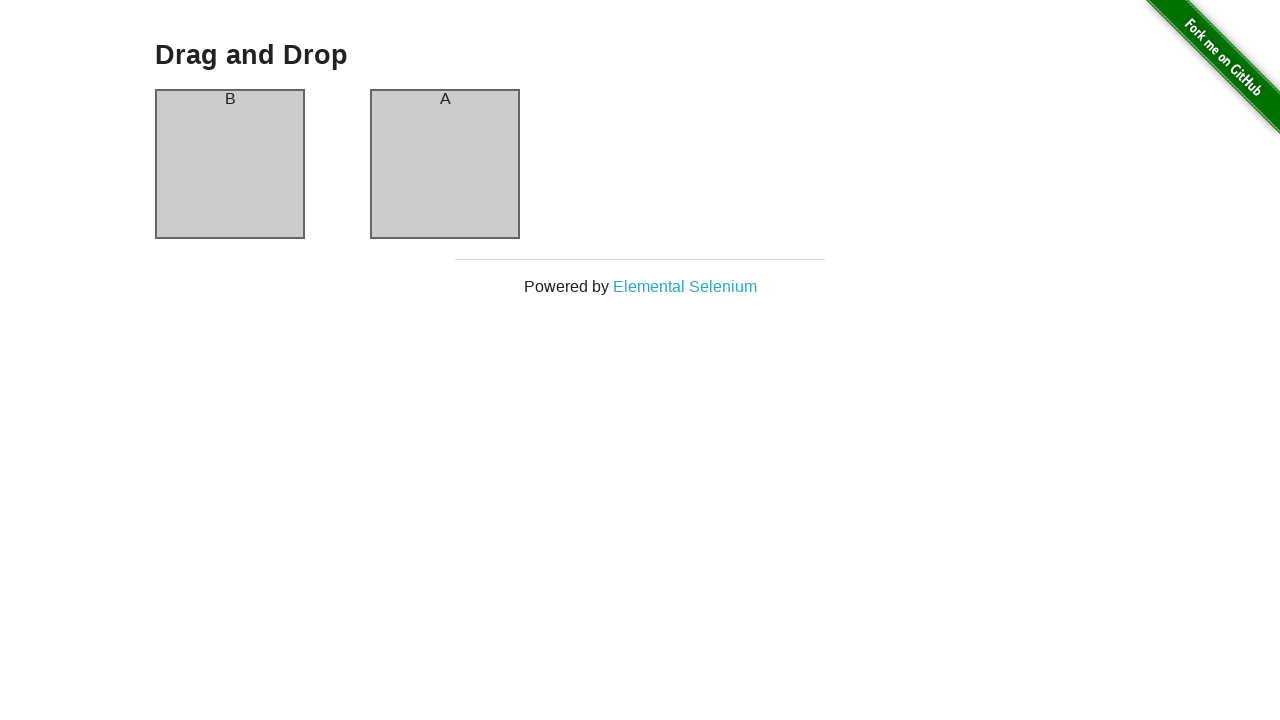